Tests date picker functionality by clicking on a date of birth field and selecting a specific date (July 20, 2002) from the calendar widget using month/year dropdowns and day selection.

Starting URL: https://www.dummyticket.com/dummy-ticket-for-visa-application/

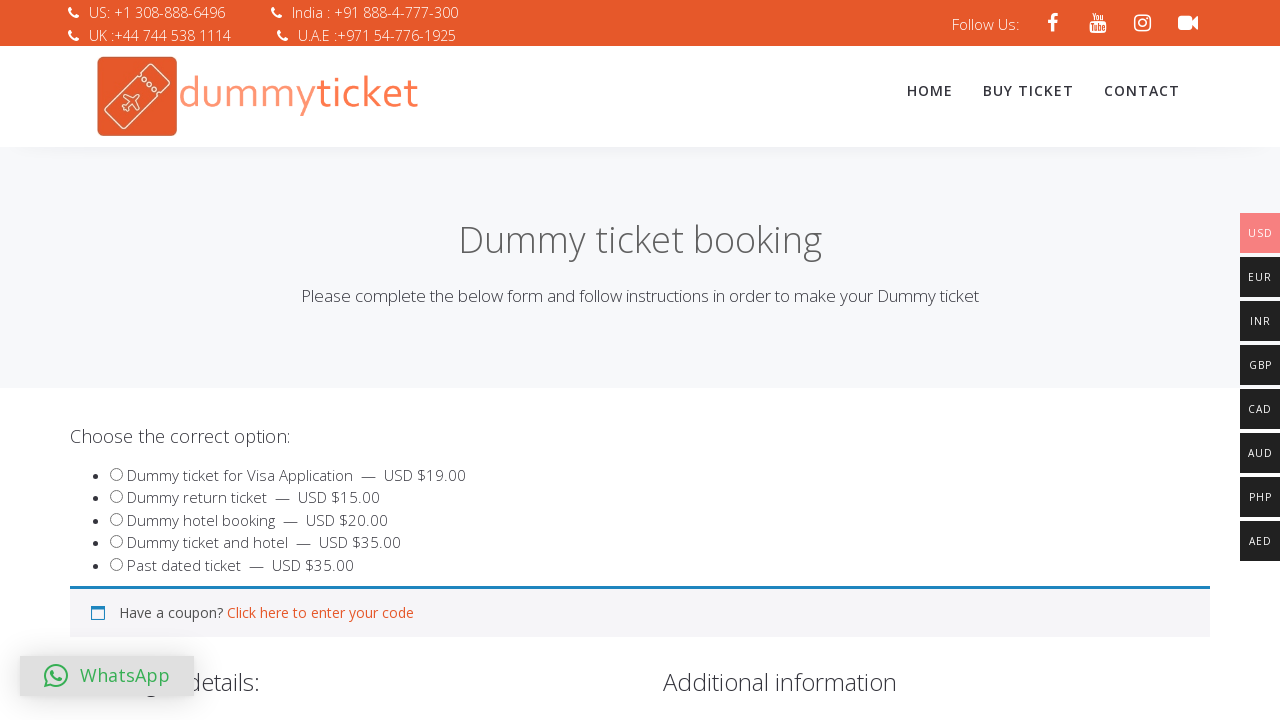

Clicked on date of birth input field to open date picker at (344, 360) on input#dob
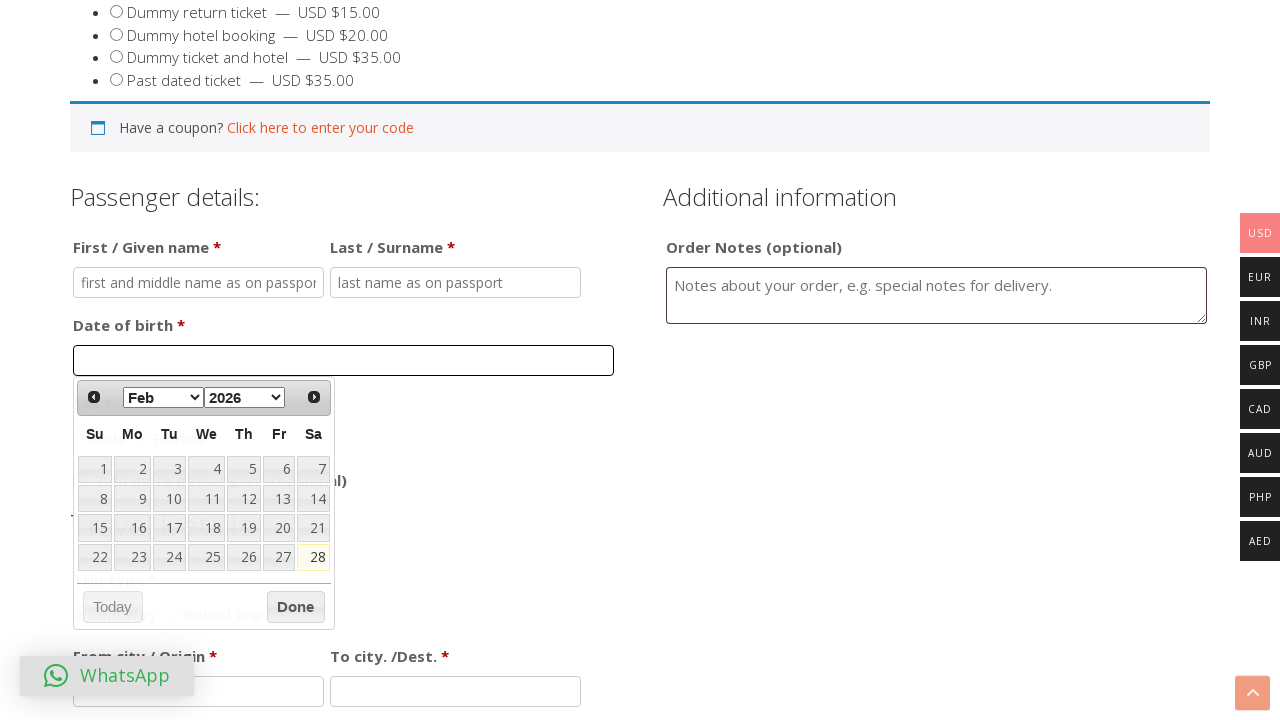

Selected July from month dropdown on select.ui-datepicker-month
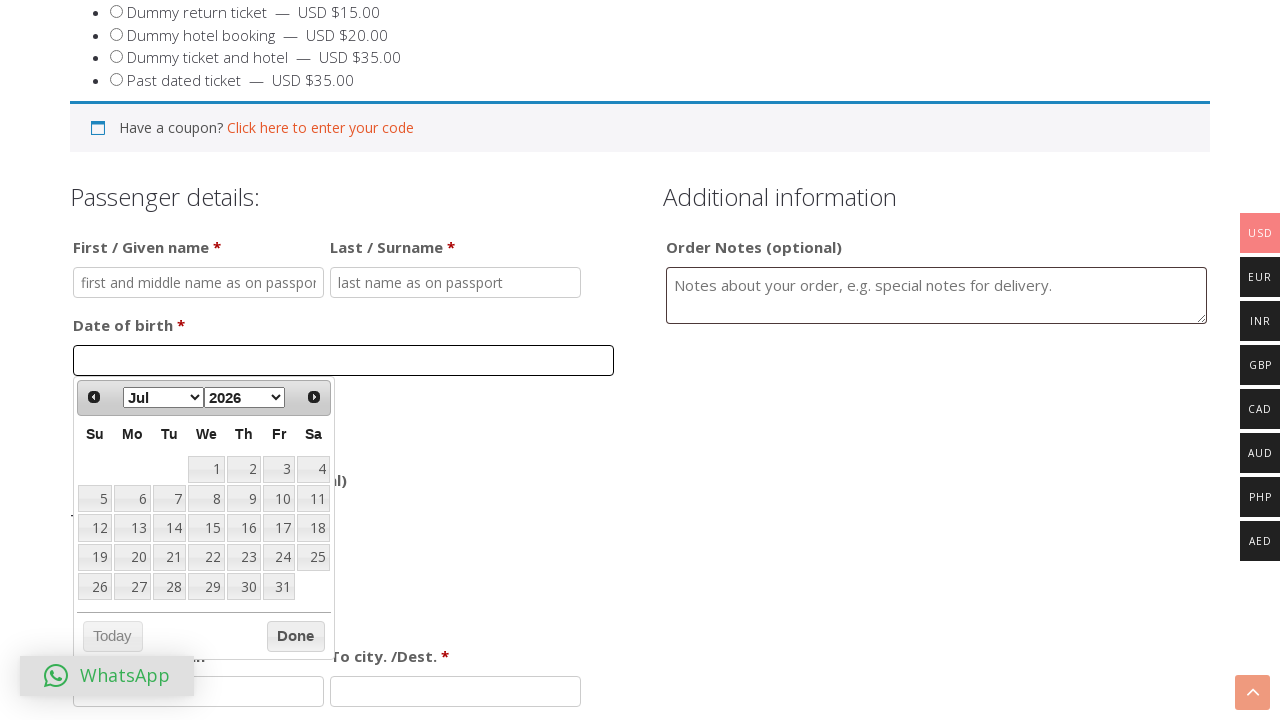

Selected 2002 from year dropdown on select.ui-datepicker-year
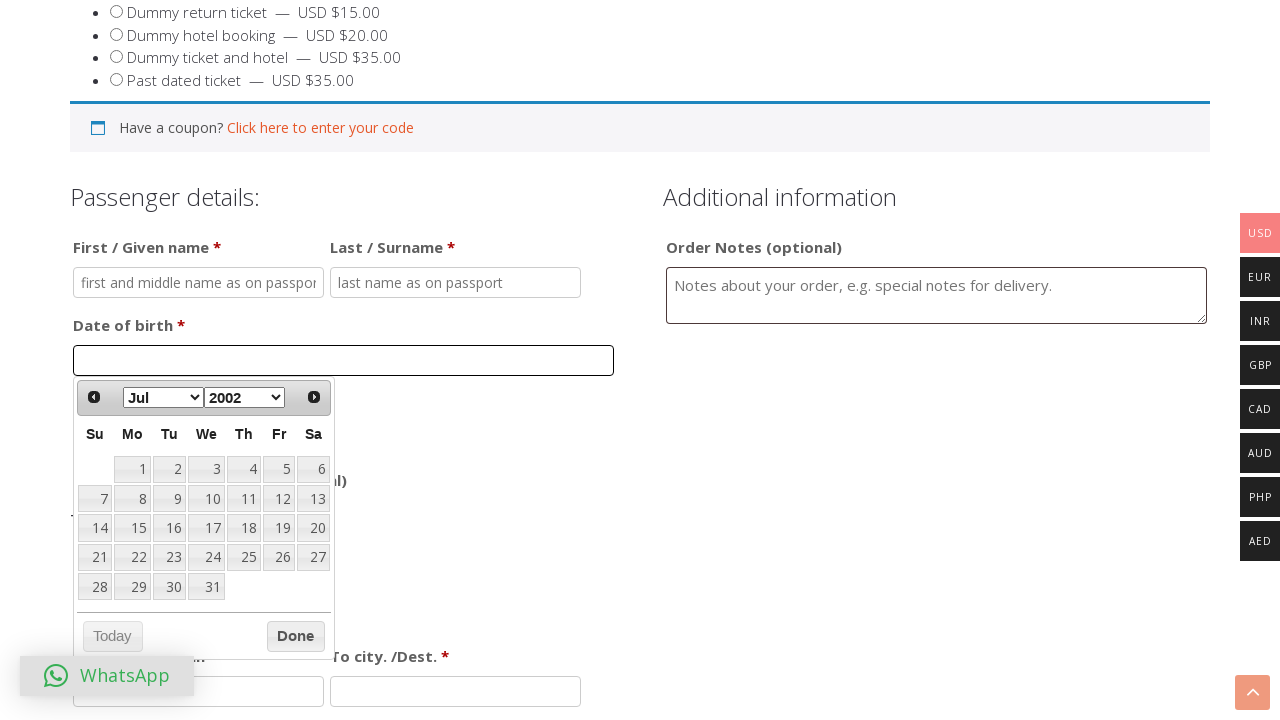

Clicked on day 20 in the calendar widget at (313, 528) on table.ui-datepicker-calendar tbody tr td a >> nth=19
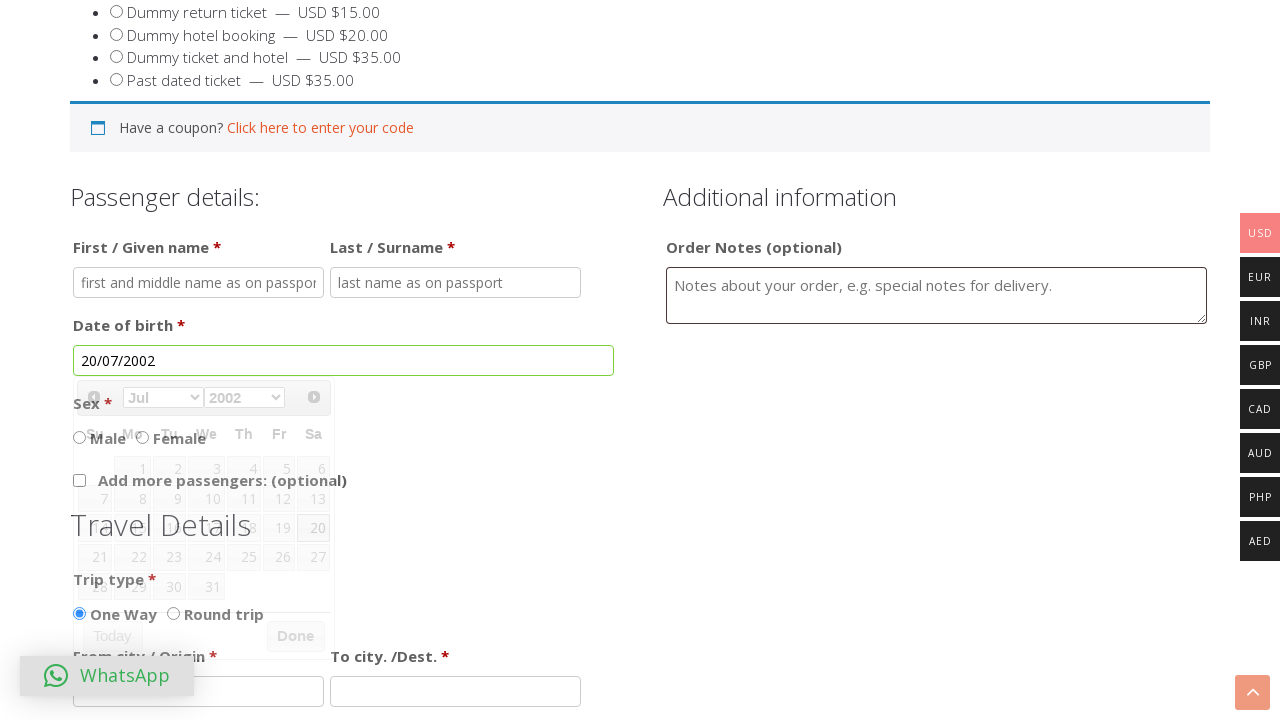

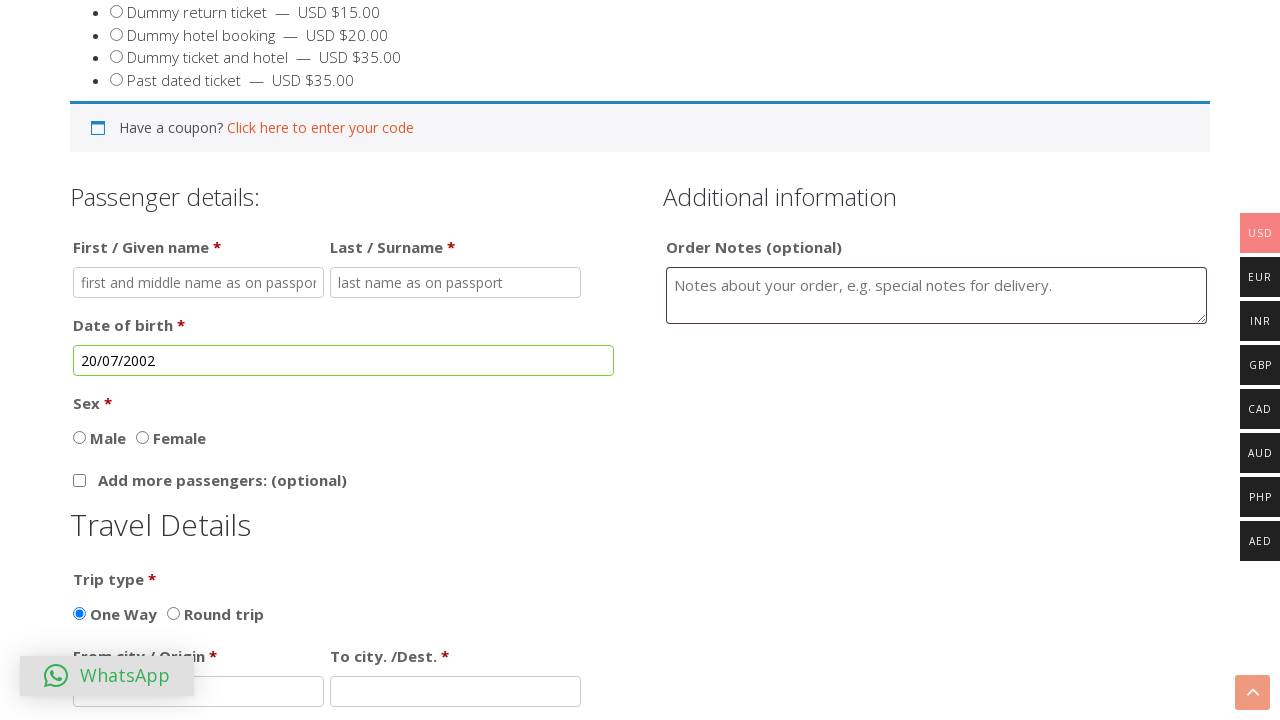